Tests filling out a practice form by entering first name, last name, selecting gender, entering phone number, and submitting the form

Starting URL: https://demoqa.com/automation-practice-form

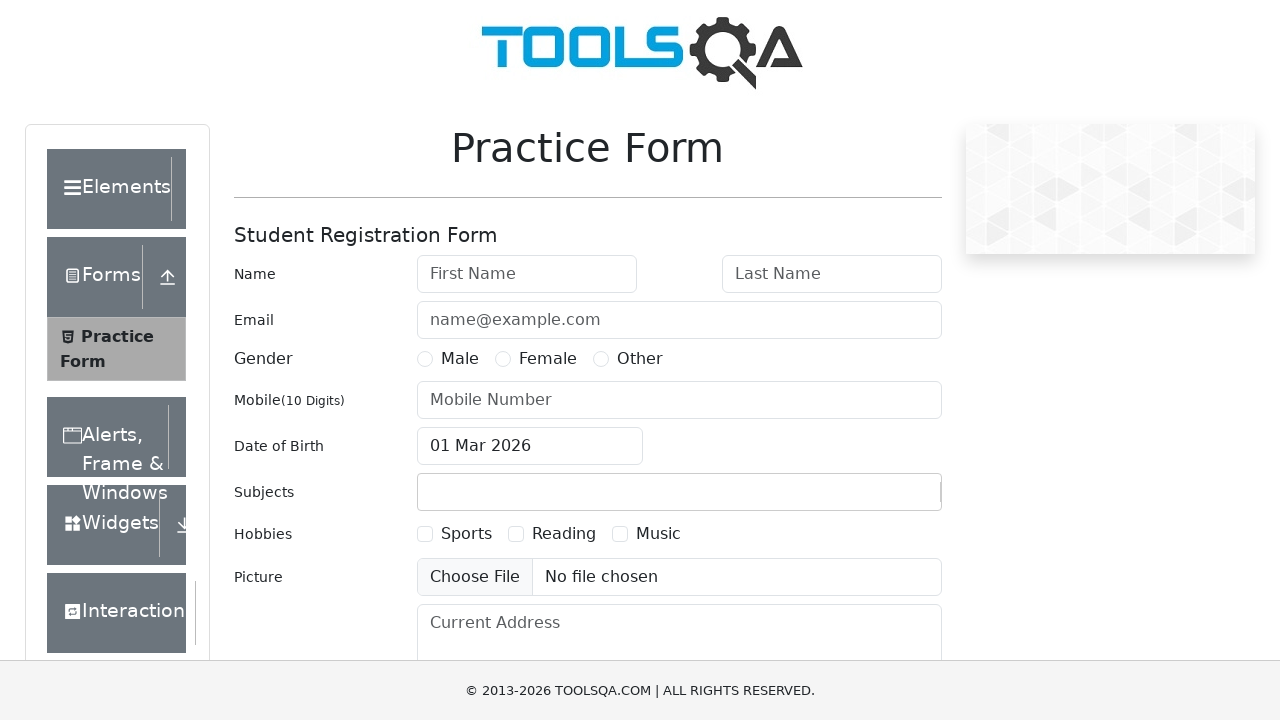

Filled first name field with 'F' on #firstName
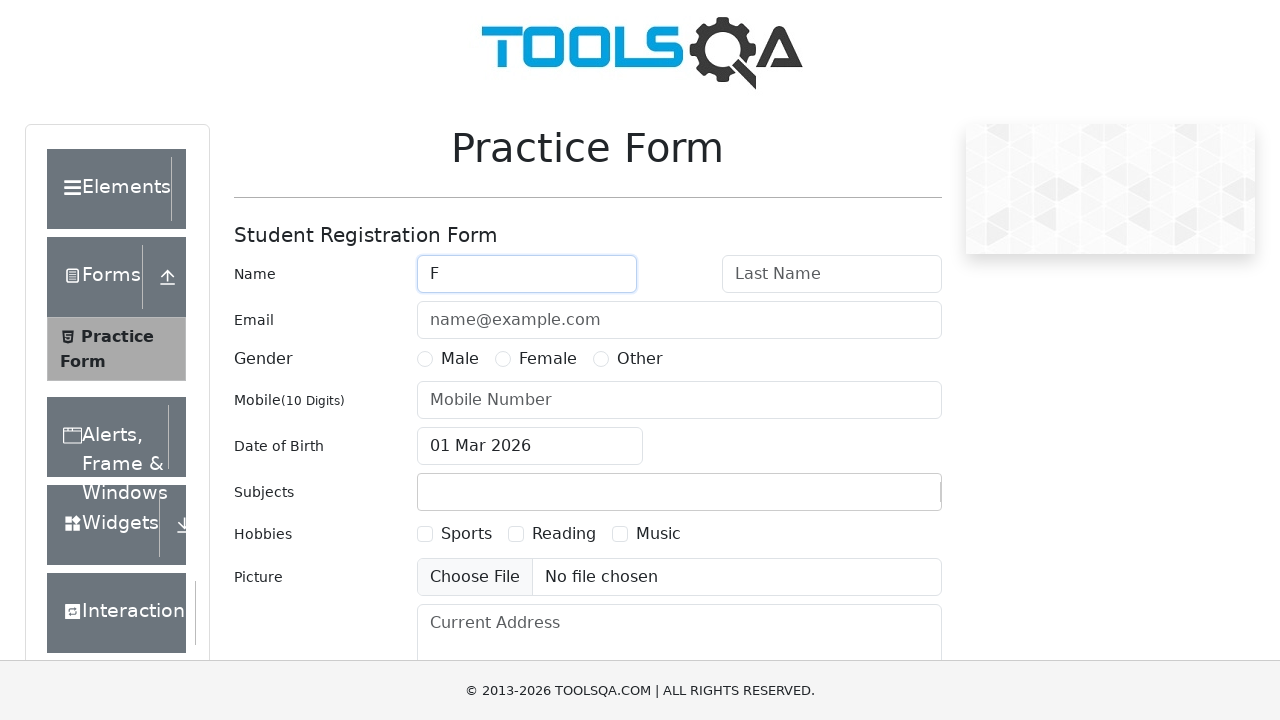

Filled last name field with 'D' on #lastName
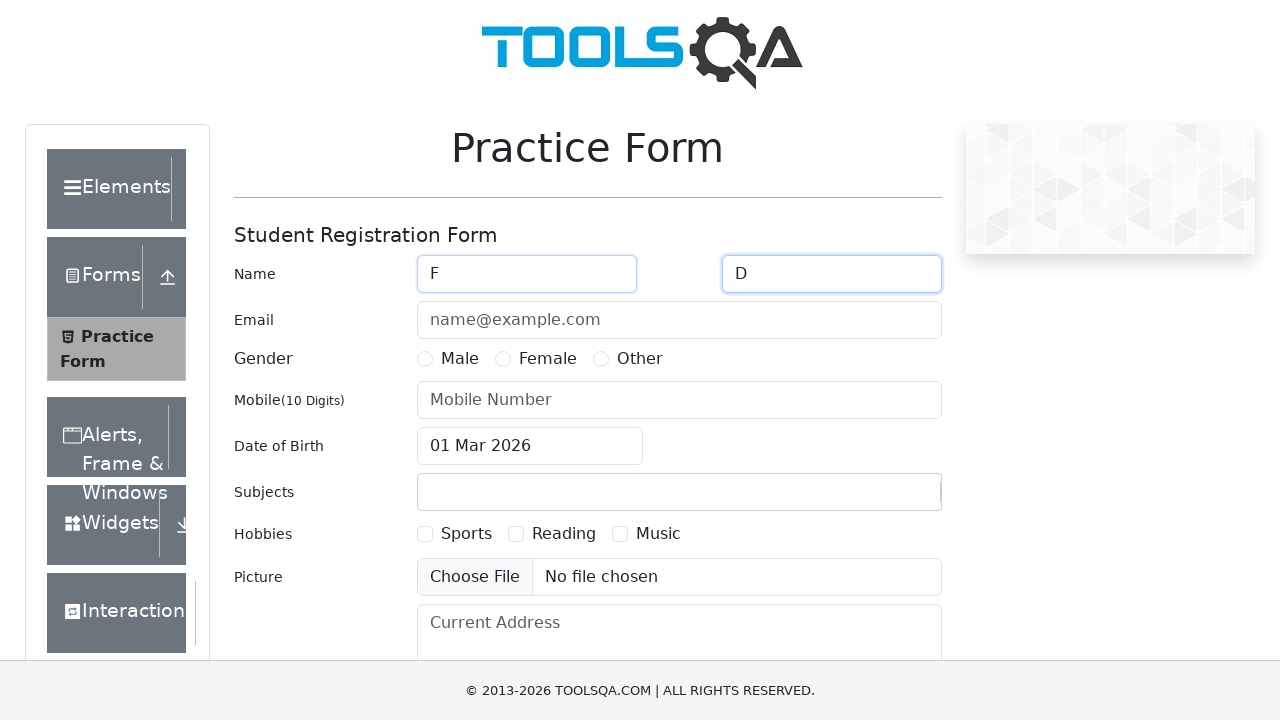

Selected Male gender option at (460, 359) on label[for='gender-radio-1']
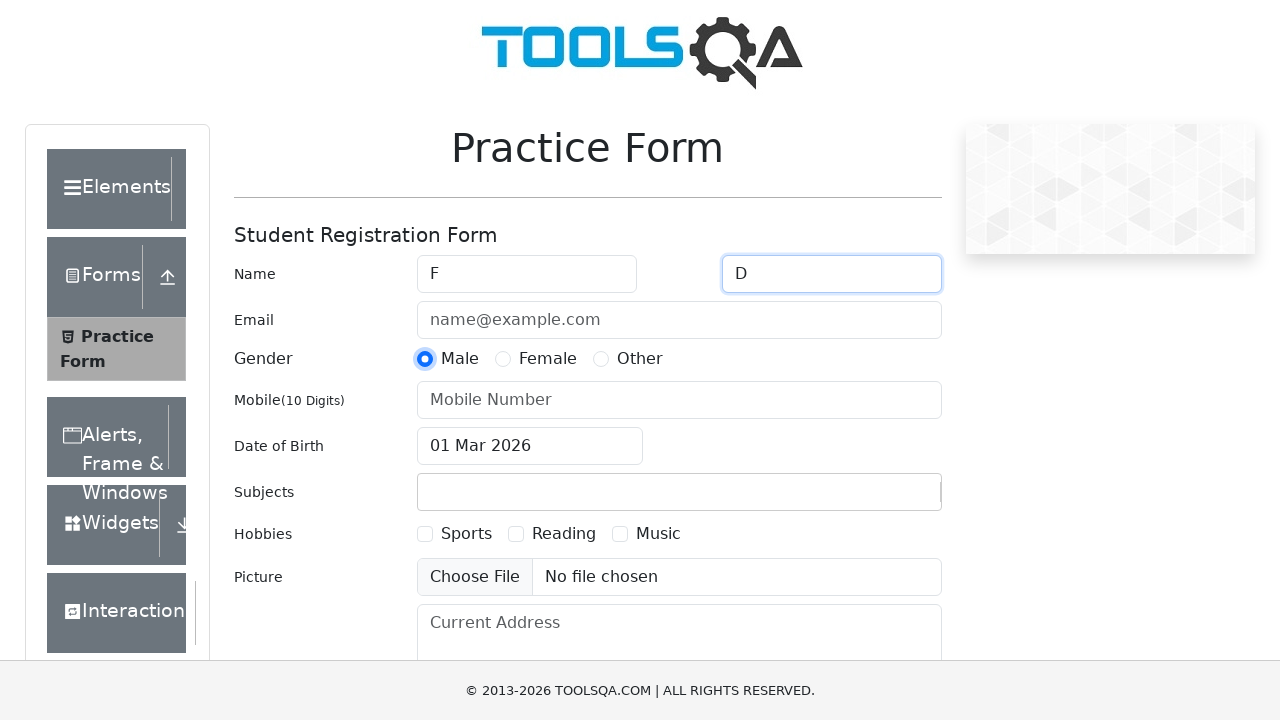

Filled phone number field with '0123456789' on #userNumber
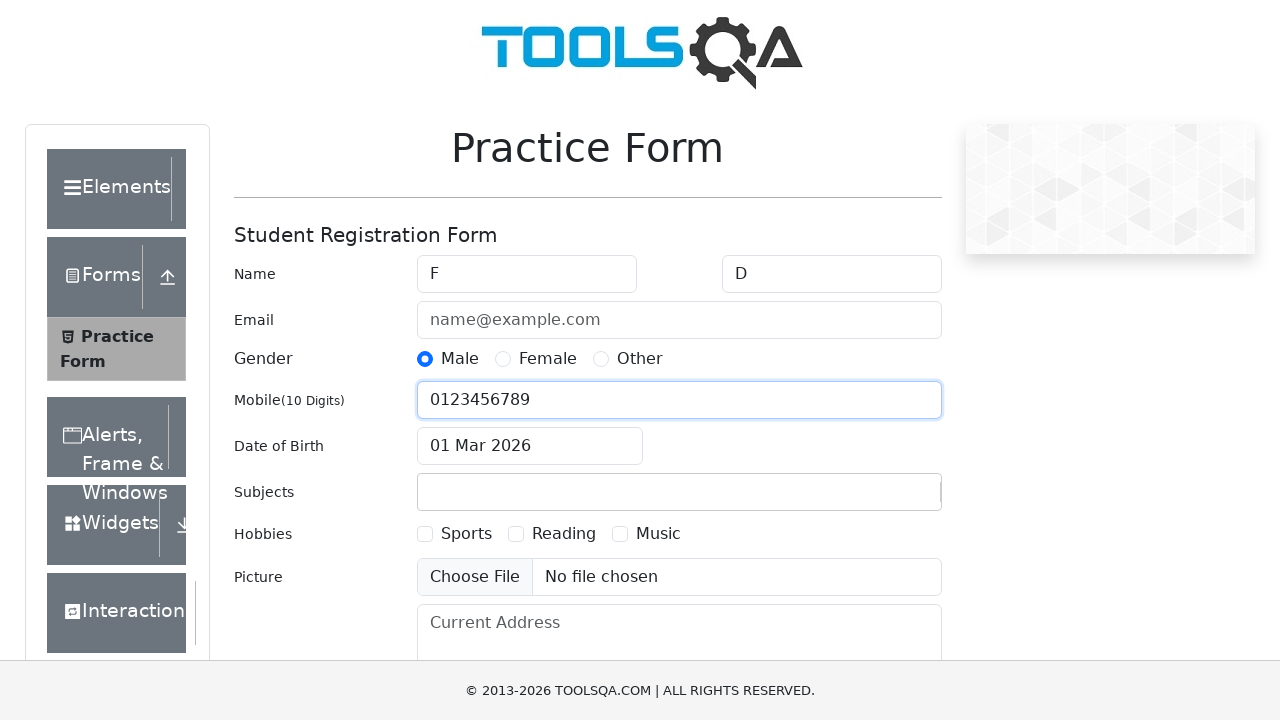

Clicked submit button to submit the form at (885, 499) on #submit
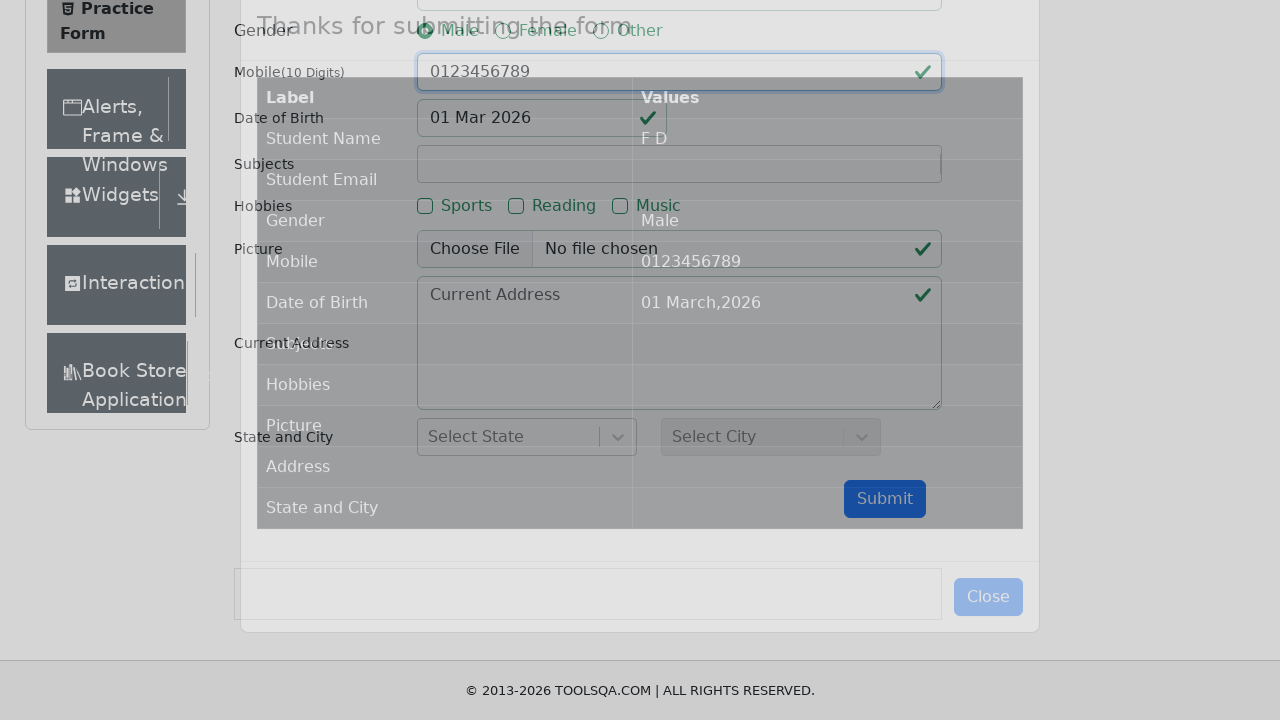

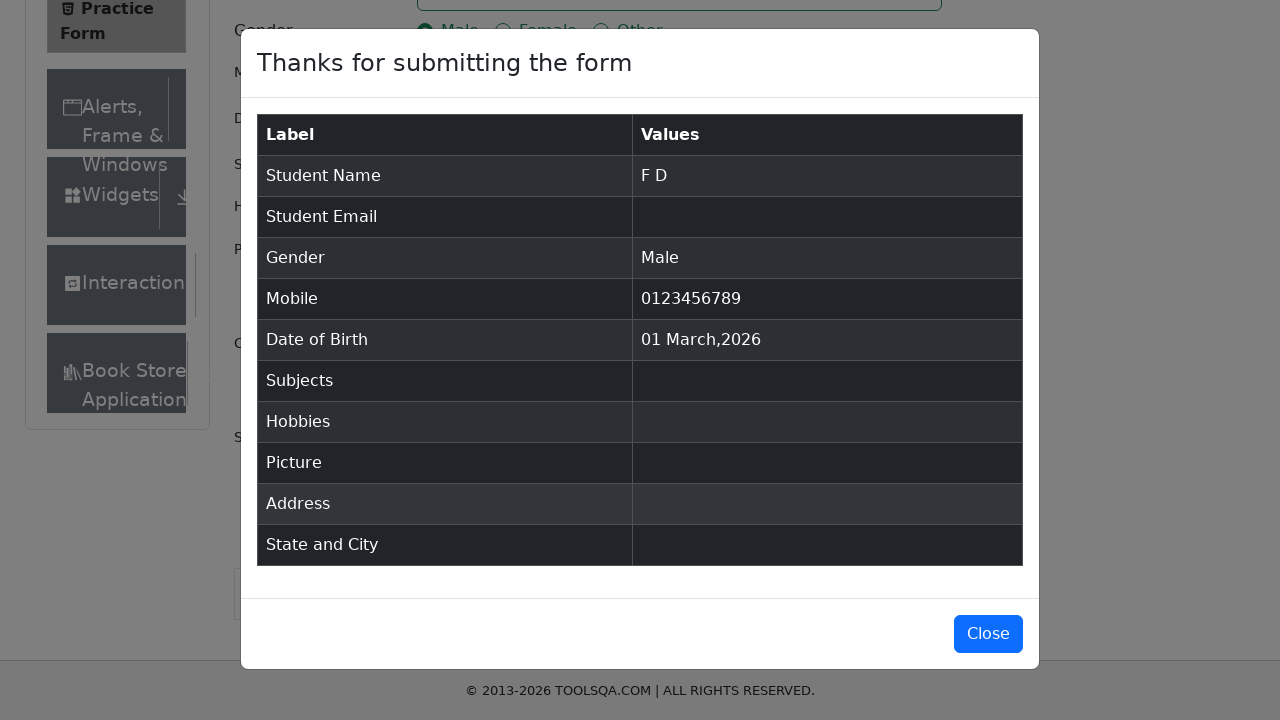